Tests that the title and paragraph texts on the Context Menu page match expected values

Starting URL: https://the-internet.herokuapp.com/

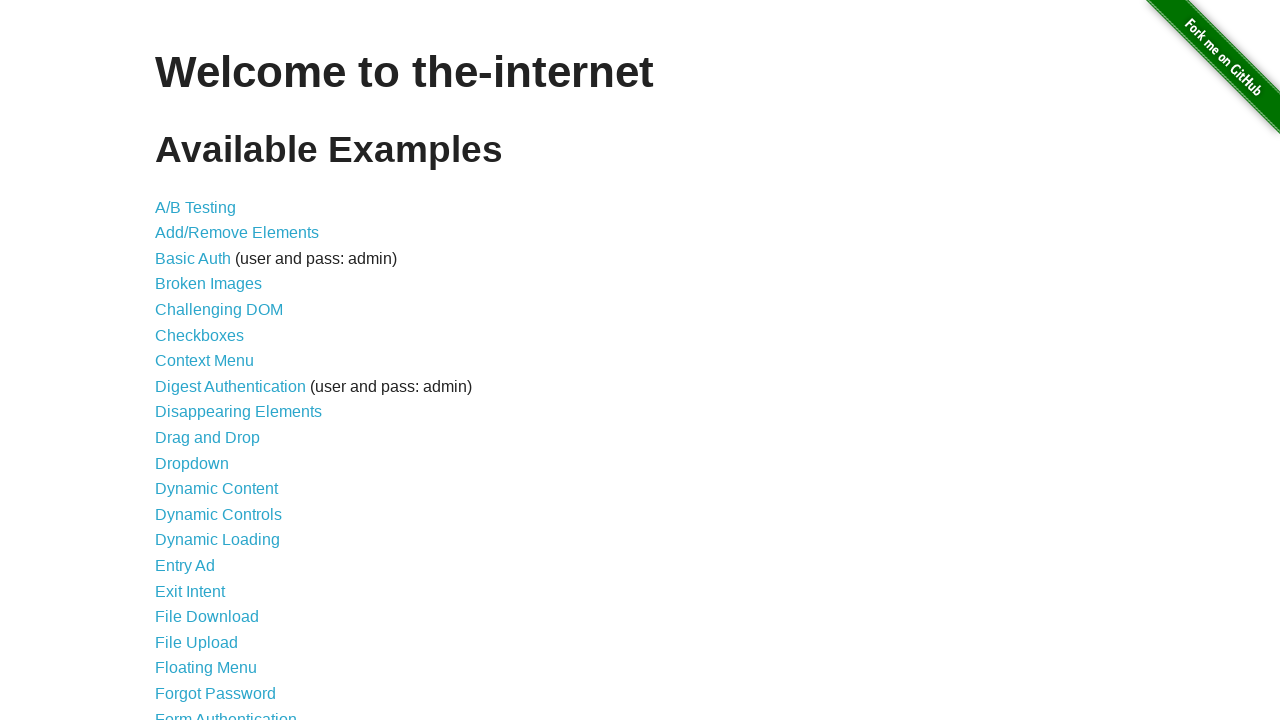

Clicked on Context Menu link at (204, 361) on xpath=//a[normalize-space()='Context Menu']
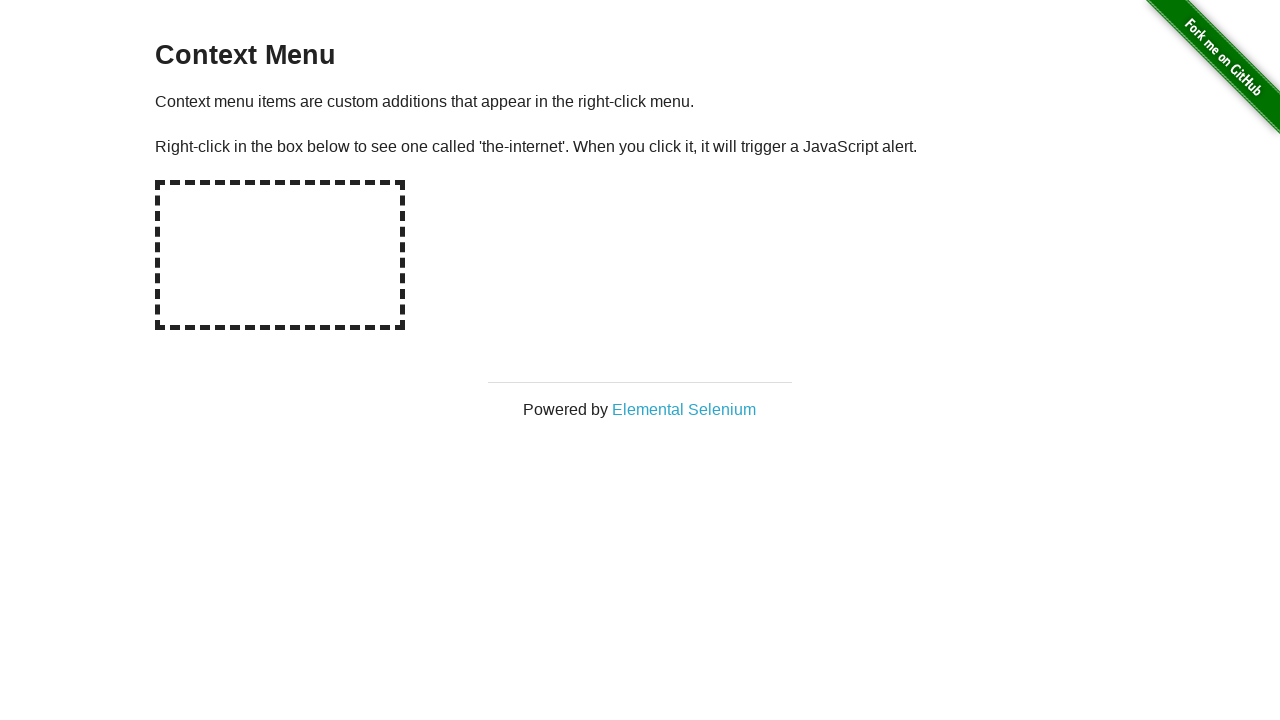

Waited for h3 element to load
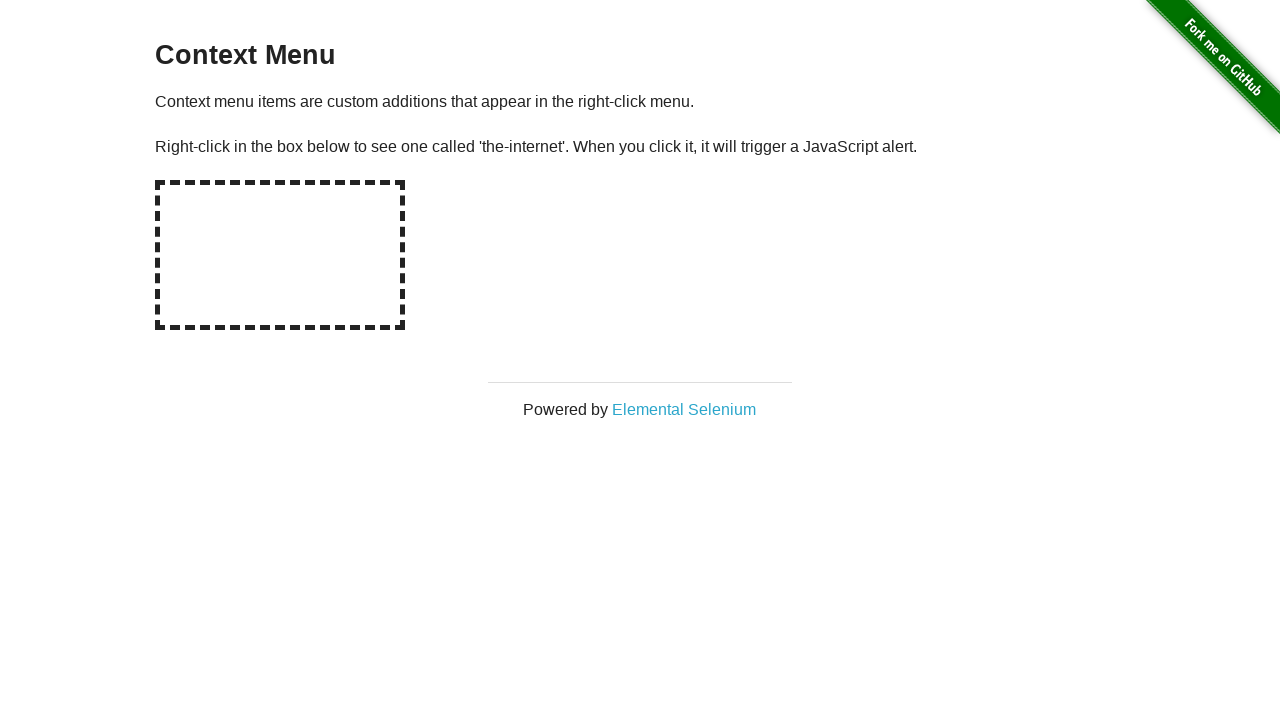

Retrieved title text from h3 element
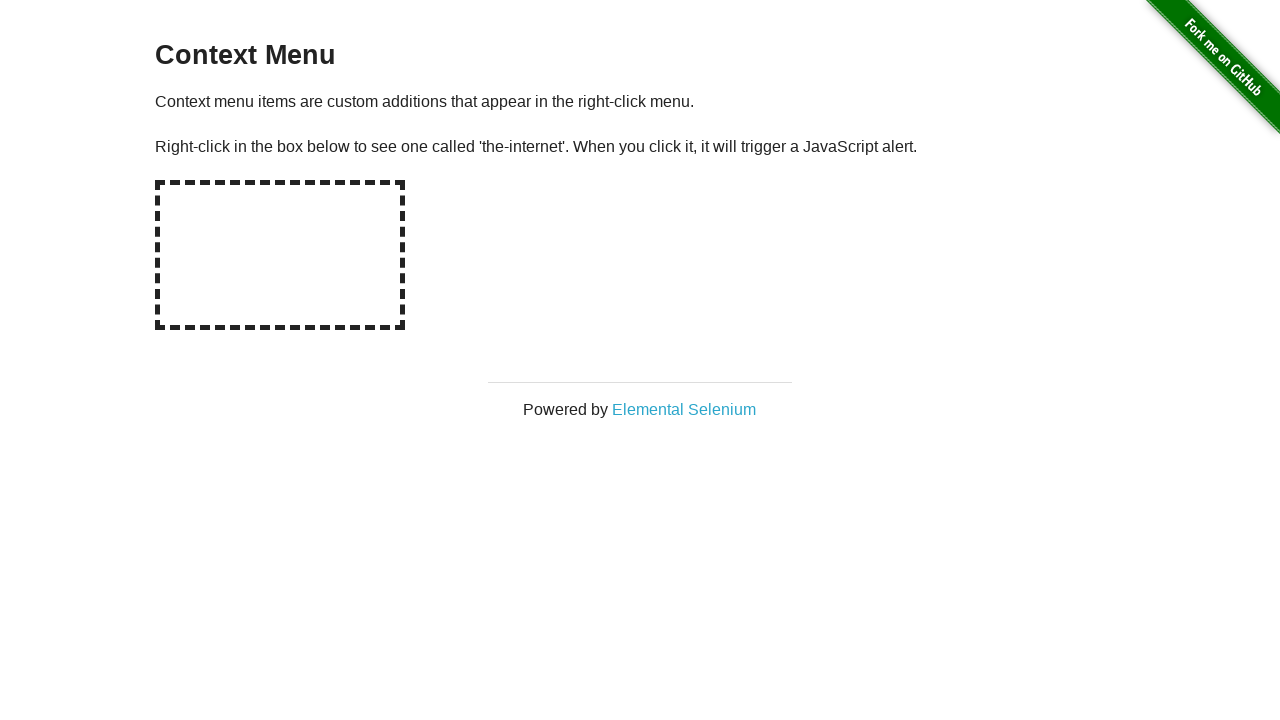

Retrieved all paragraph text contents
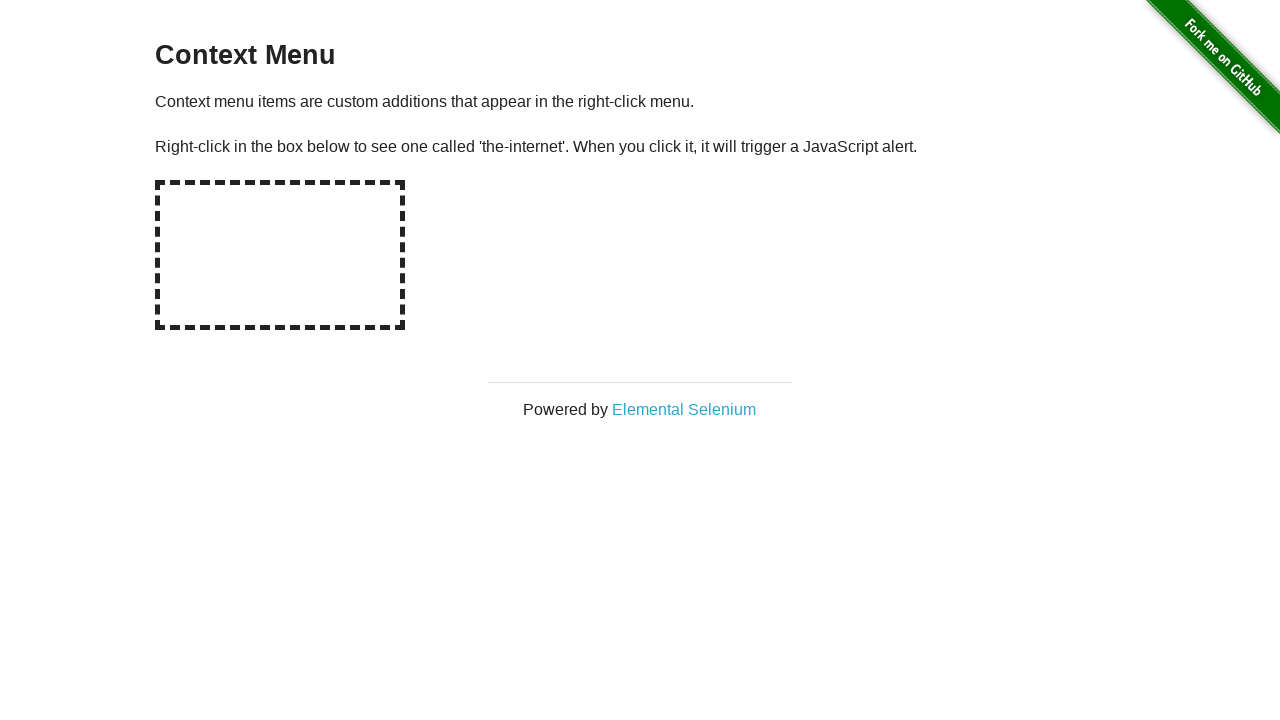

Verified title text matches 'Context Menu'
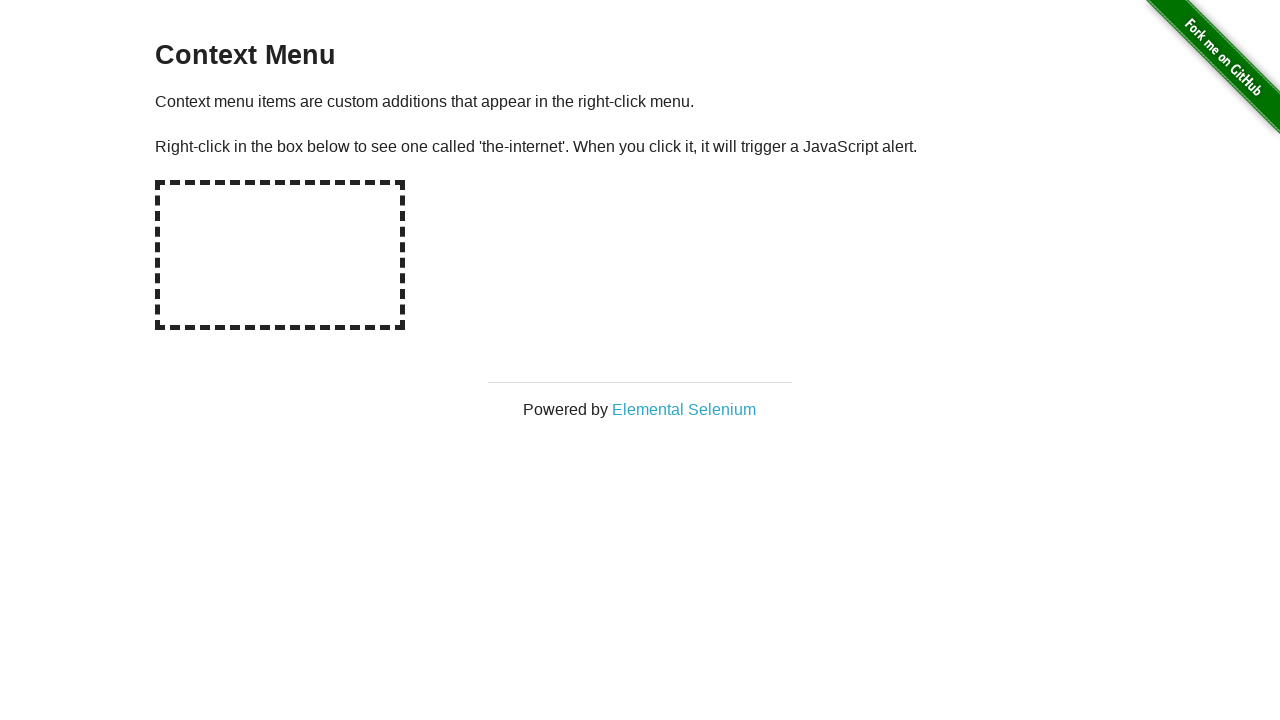

Verified first paragraph text matches expected value
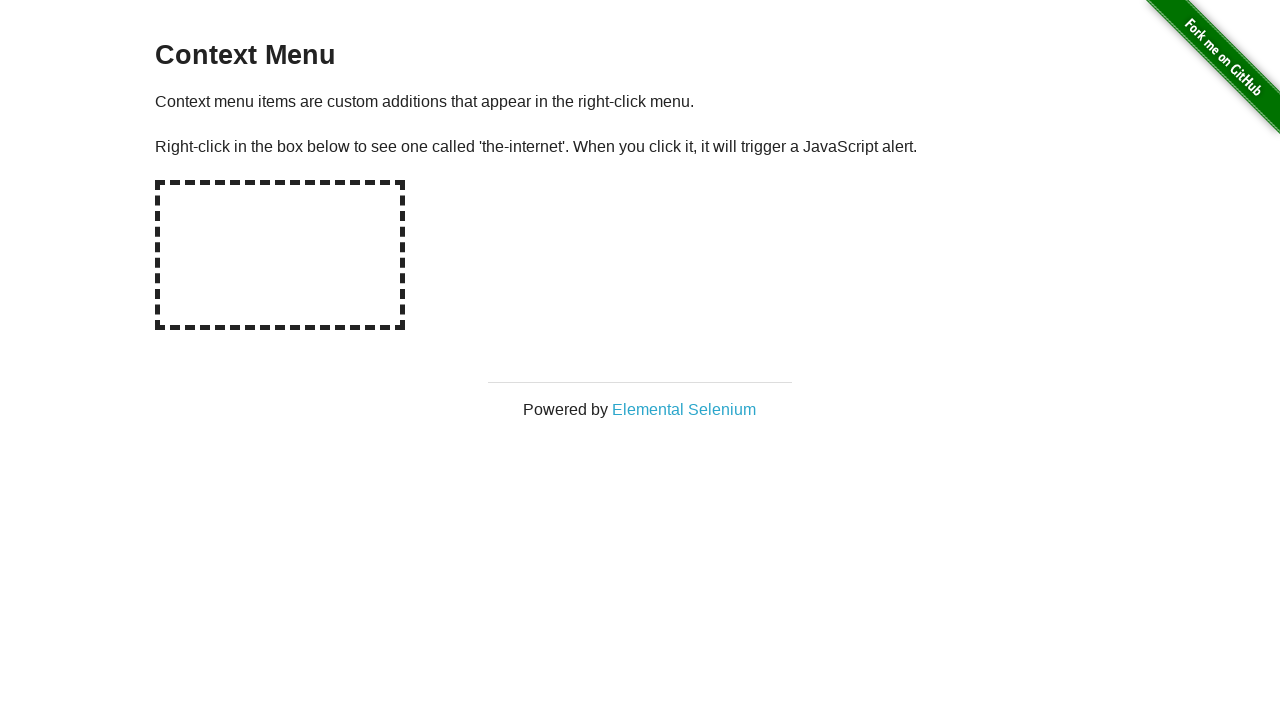

Verified second paragraph text matches expected value
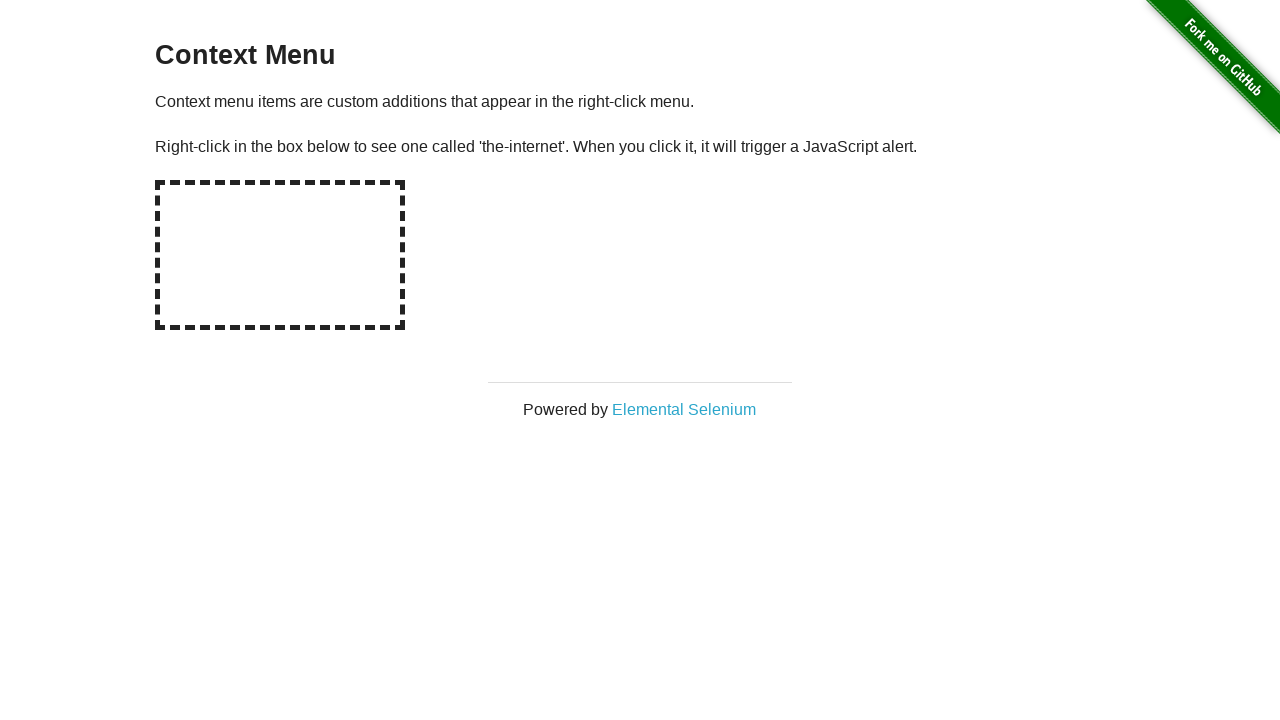

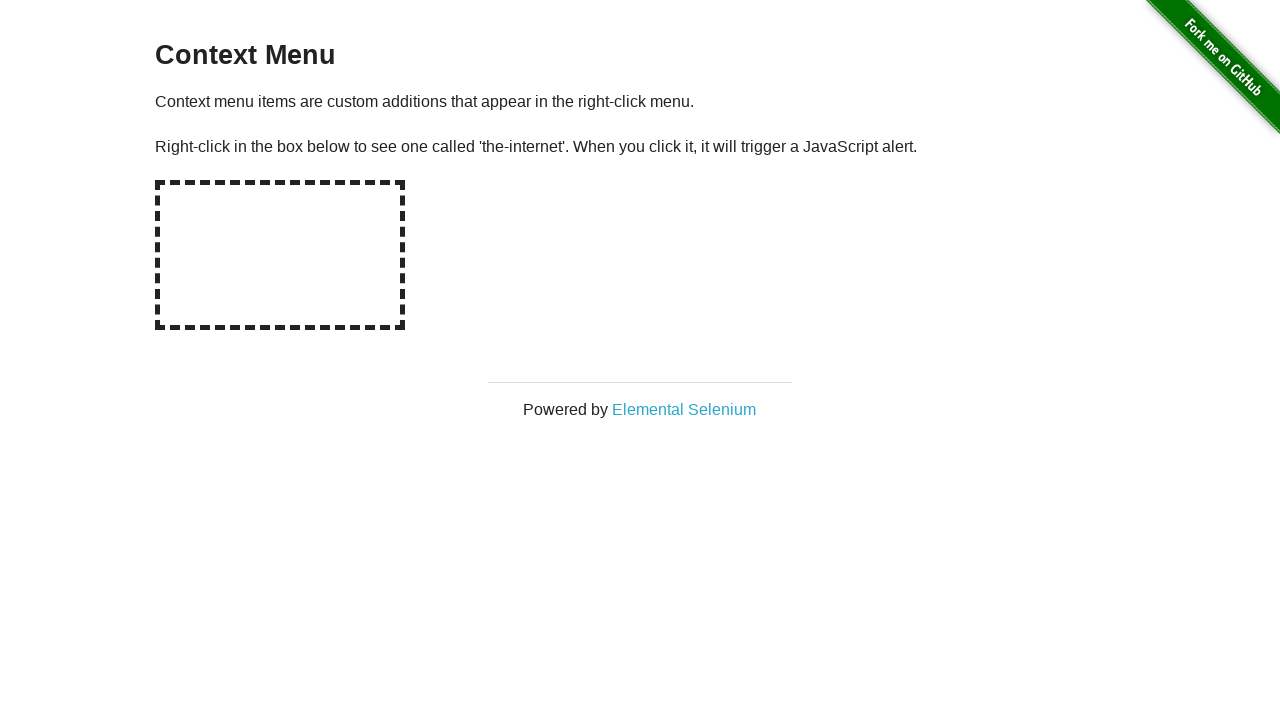